Tests Eneba game search functionality by navigating to search results and scrolling to load more content

Starting URL: https://www.eneba.com/fr/store/all?text=Red%20Dead%20Redemption&page=1

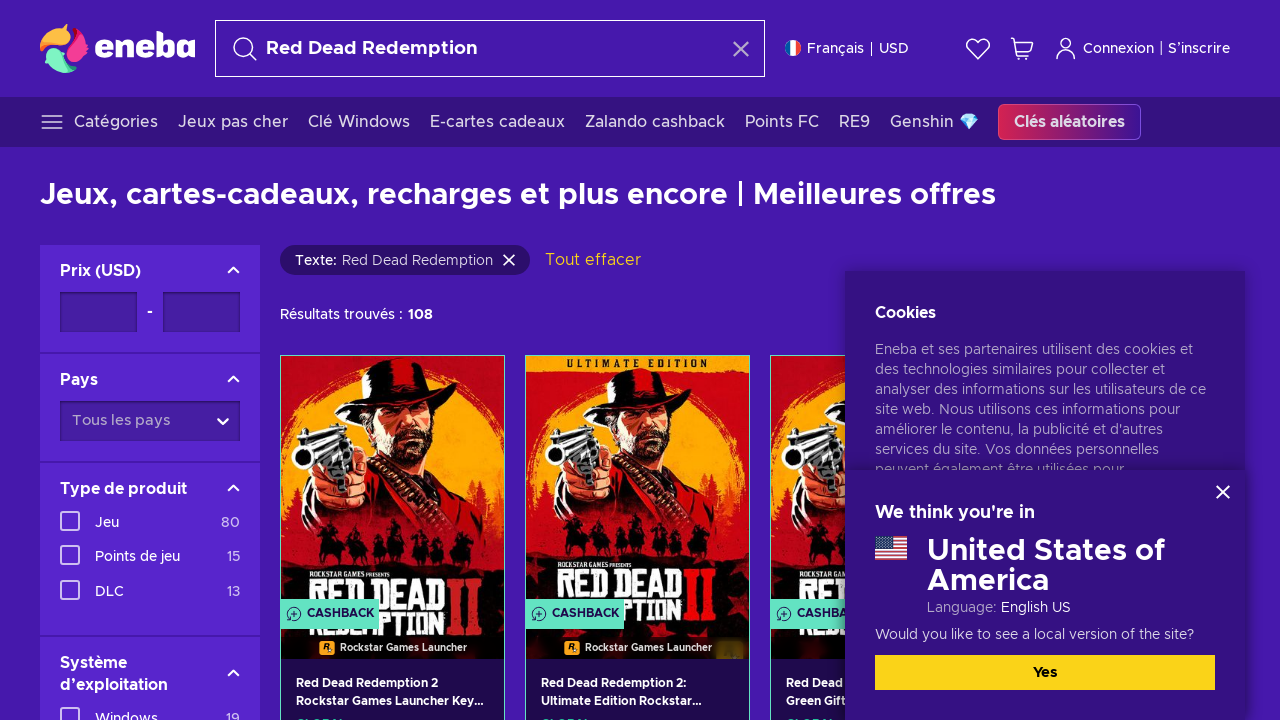

Product listings loaded on Eneba search results page
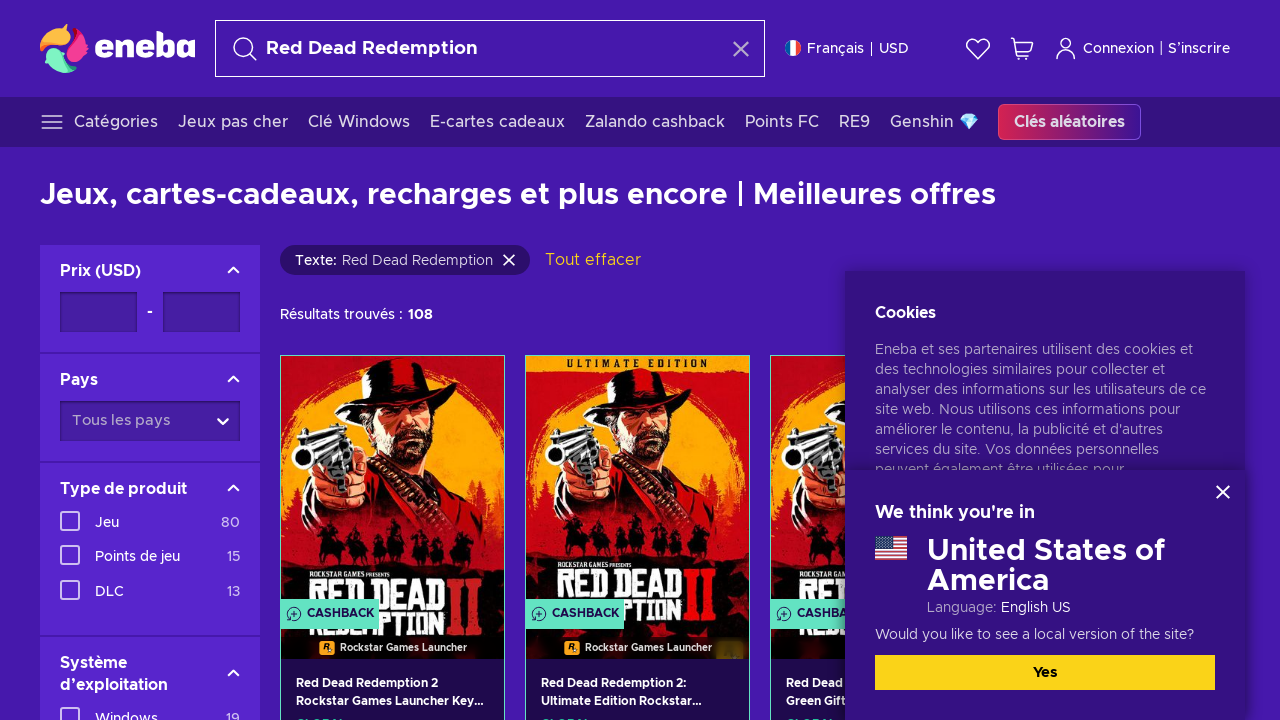

Scrolled to bottom of page to trigger lazy loading of additional products
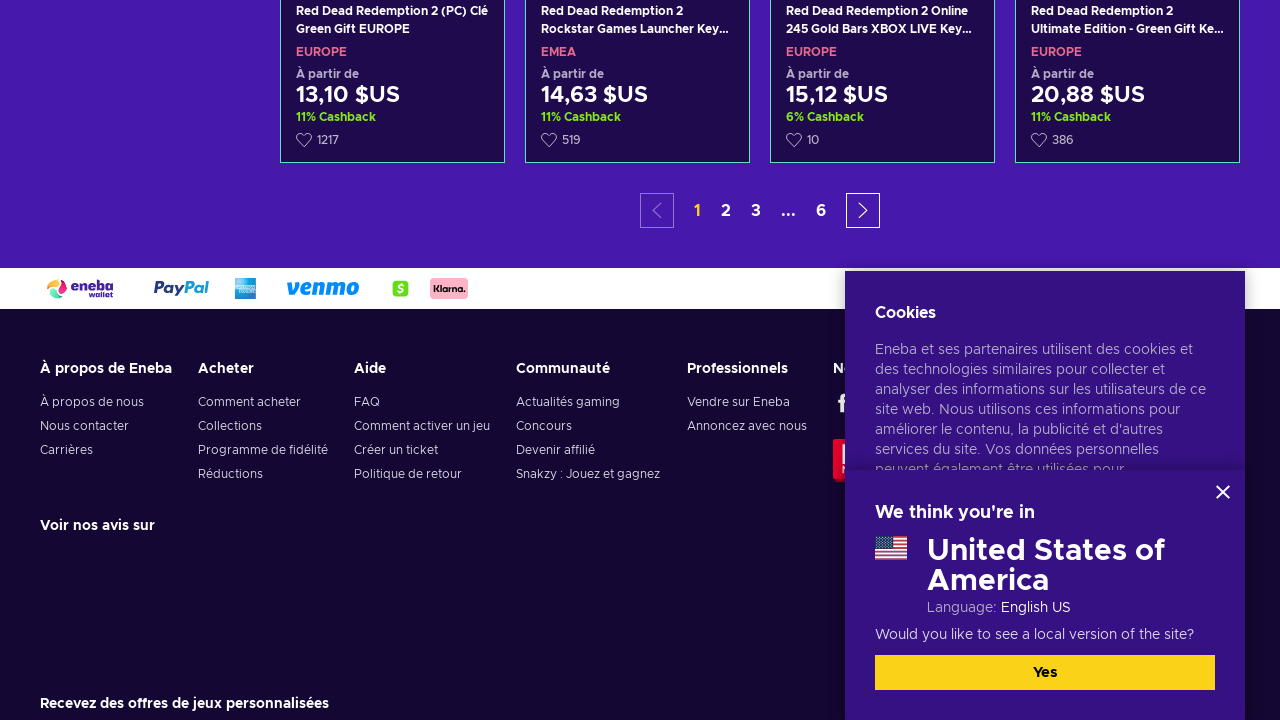

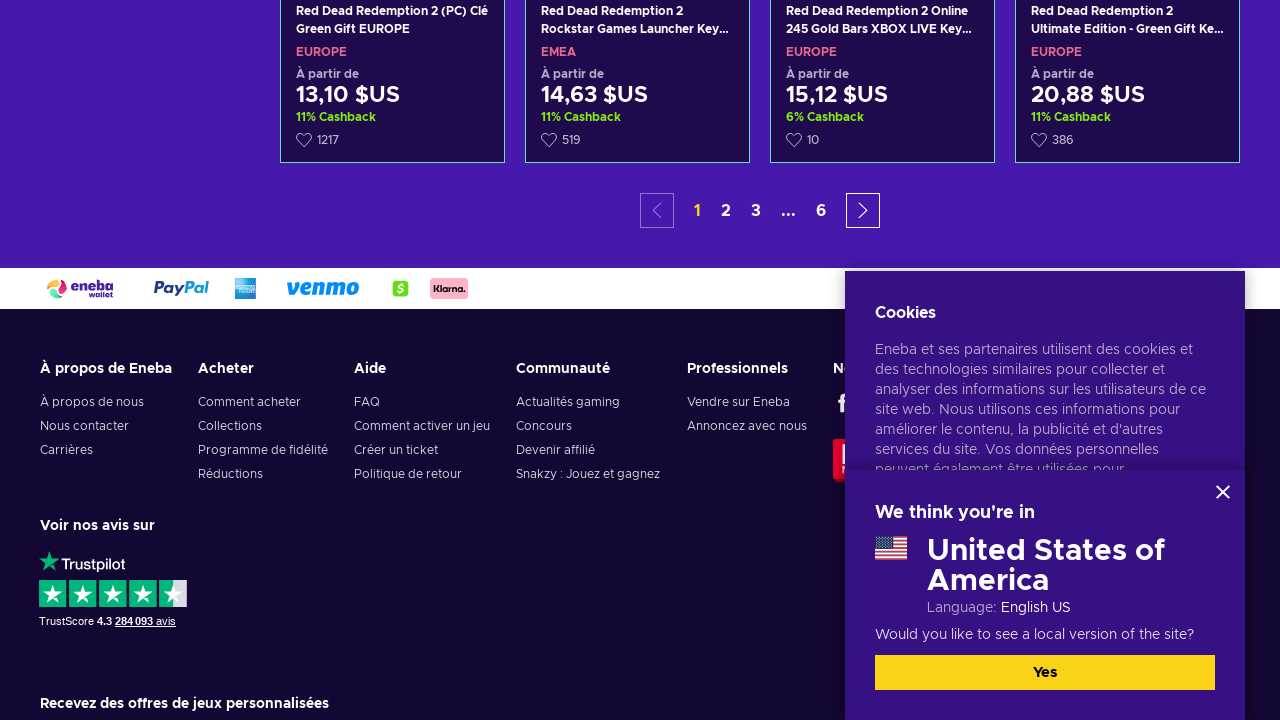